Tests checkbox functionality by navigating to a checkboxes page, checking the first checkbox, and unchecking the second checkbox.

Starting URL: https://practice.expandtesting.com/

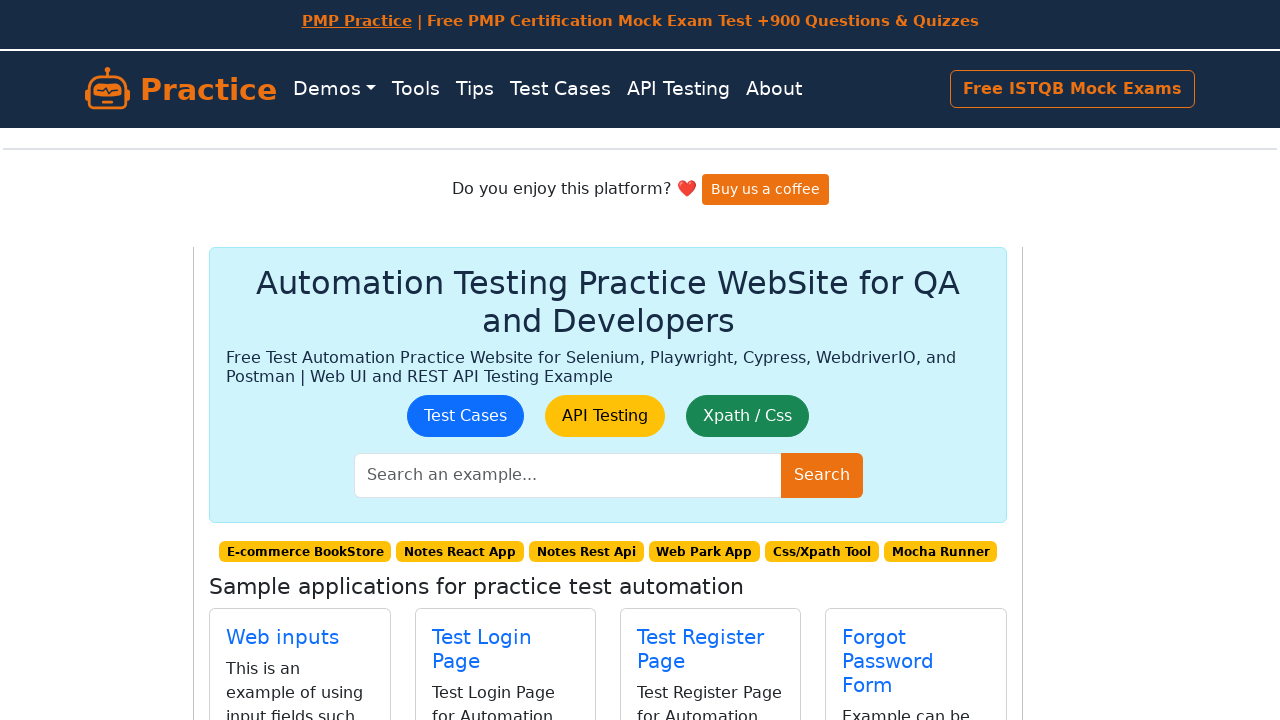

Clicked the checkboxes link to navigate to checkboxes page at (495, 400) on a[href='/checkboxes']
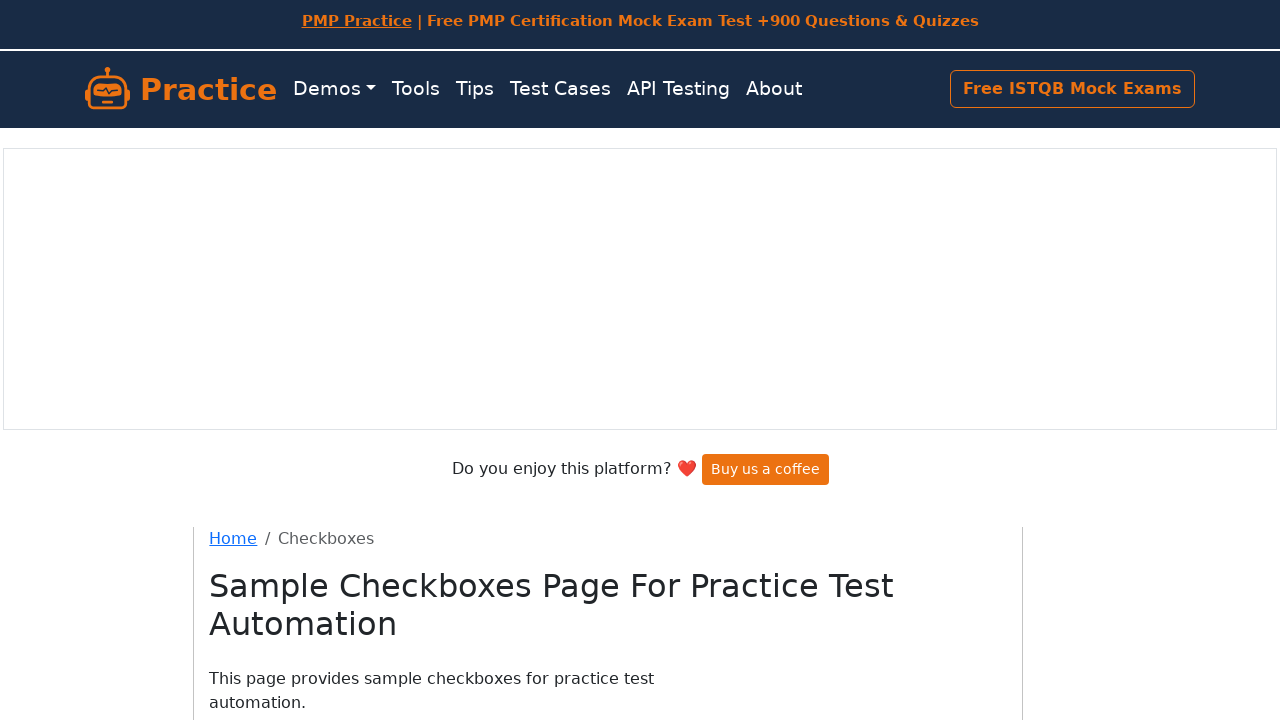

Waited for first checkbox to be visible
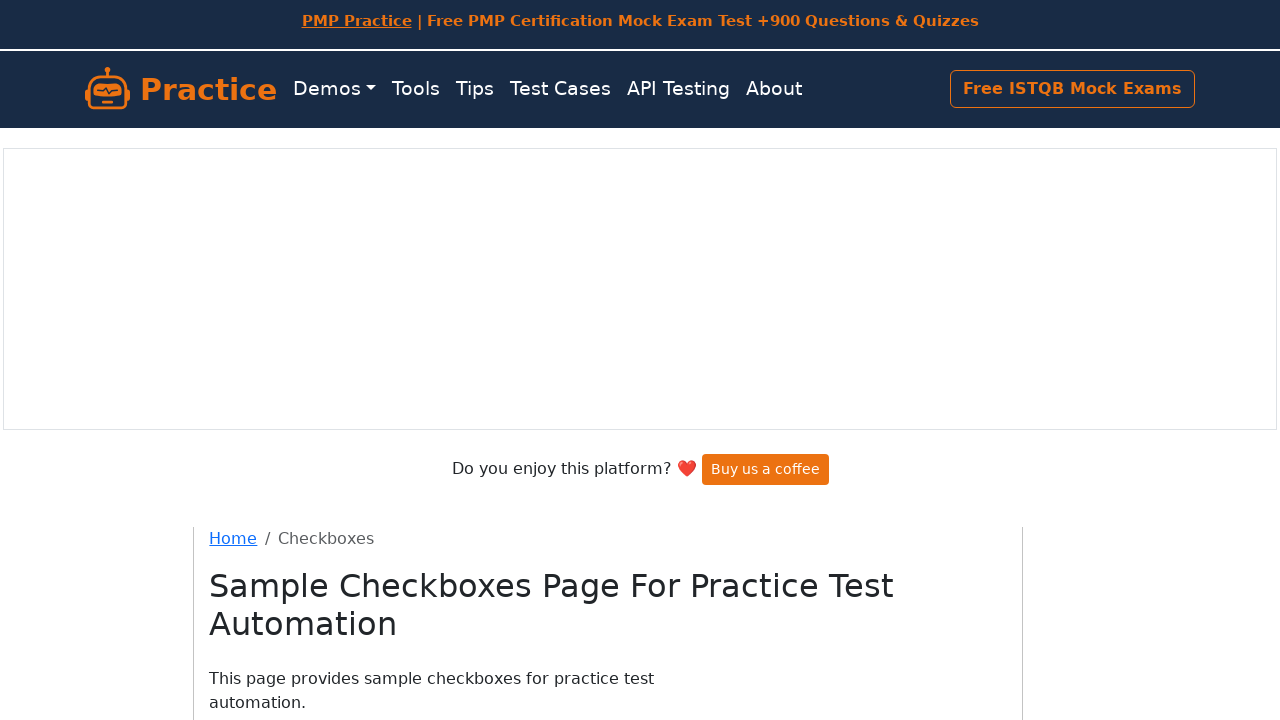

Checked the first checkbox at (217, 400) on #checkbox1
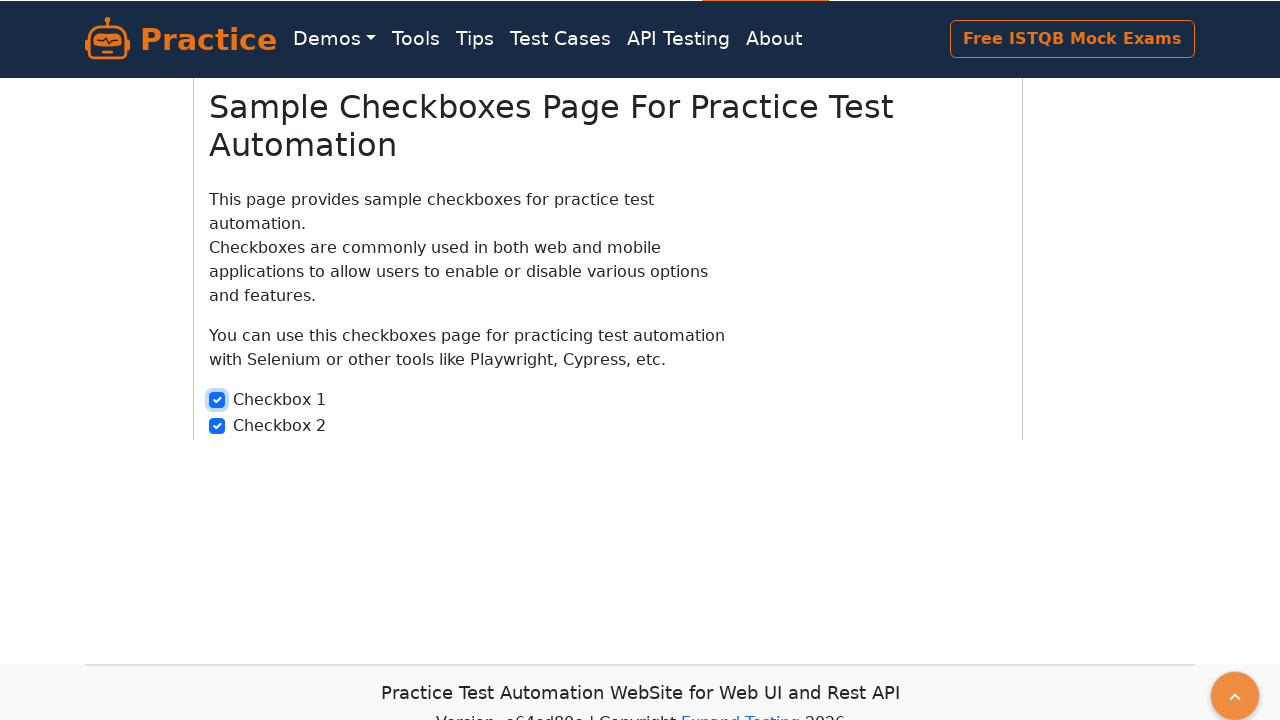

Unchecked the second checkbox at (217, 426) on #checkbox2
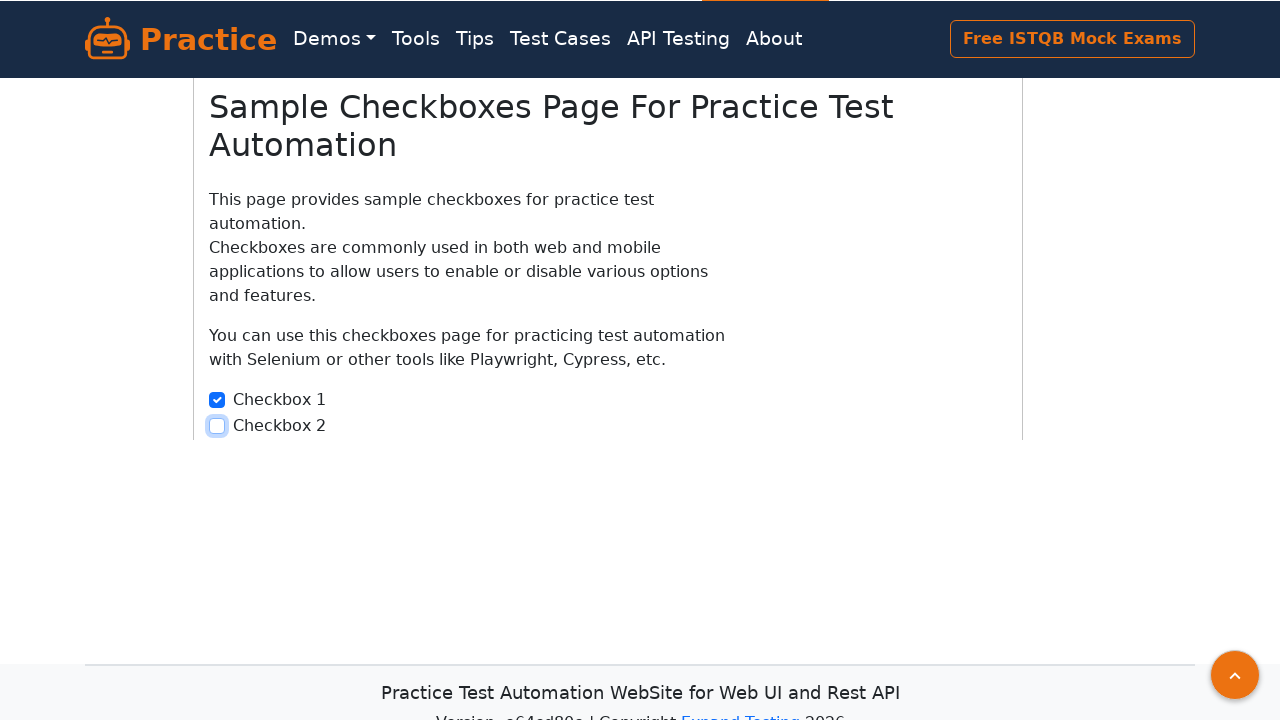

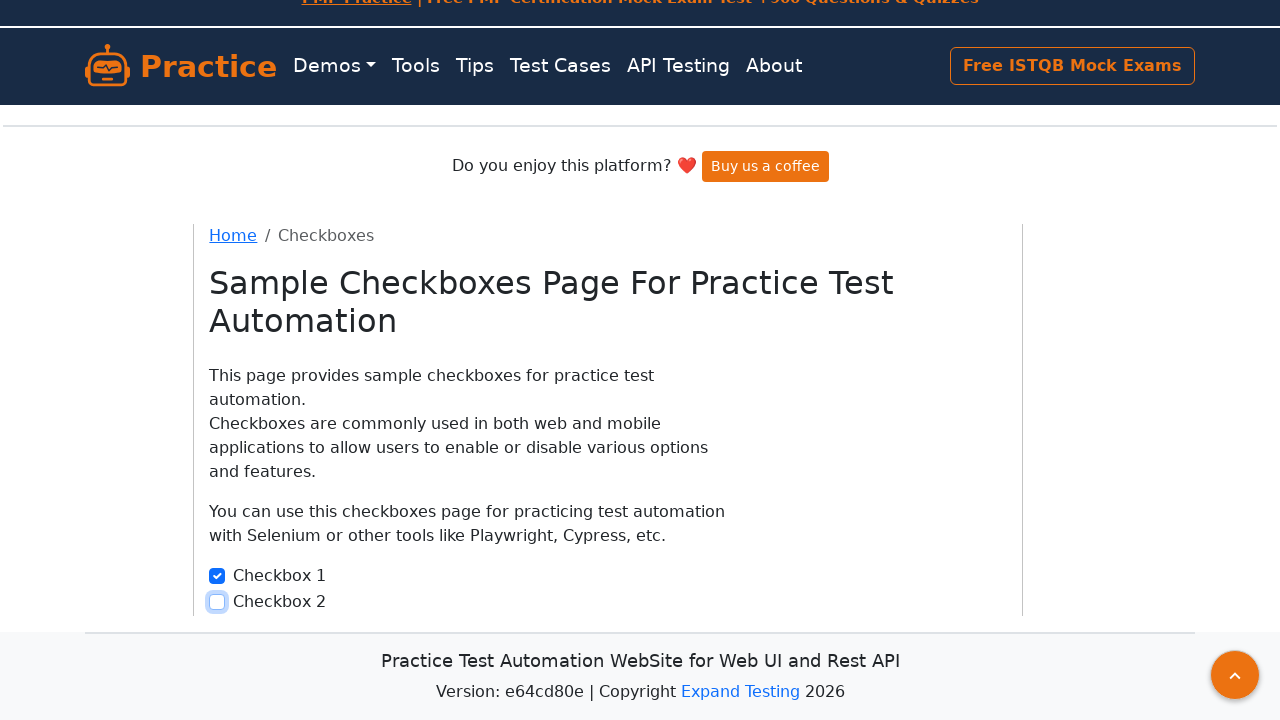